Tests drag and drop functionality by dragging element from source to target

Starting URL: https://crossbrowsertesting.github.io/drag-and-drop

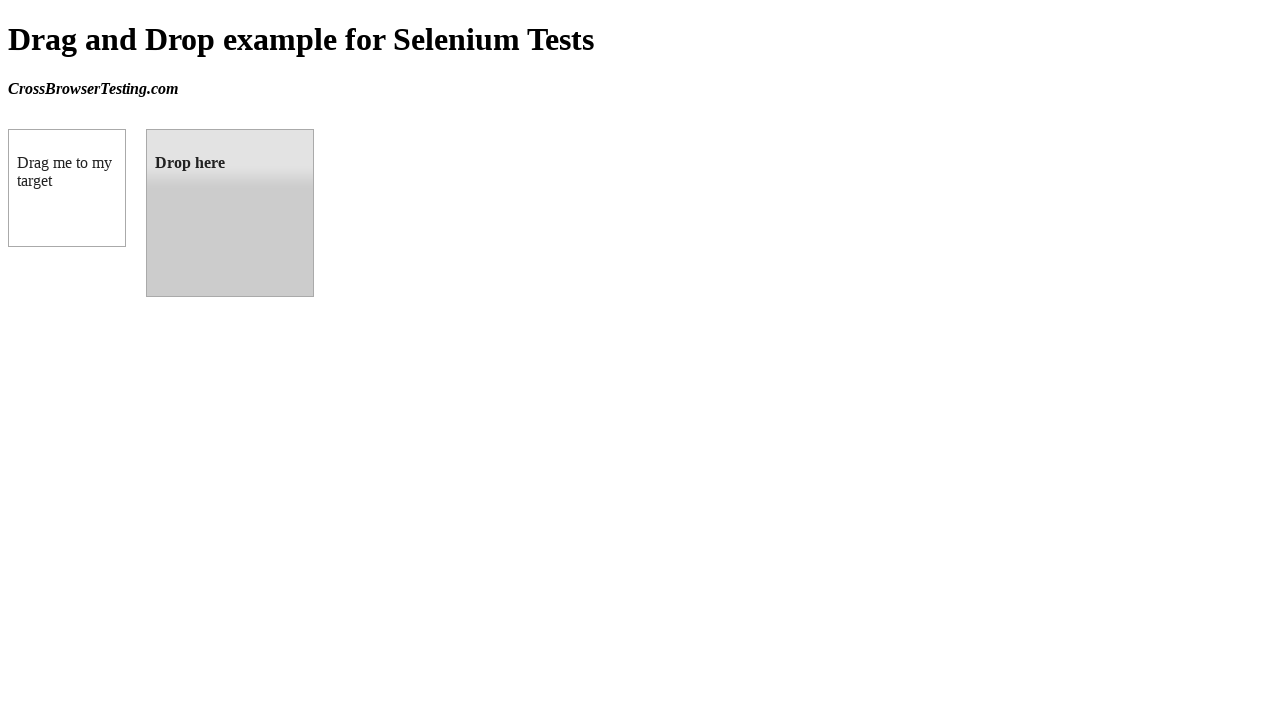

Located draggable source element
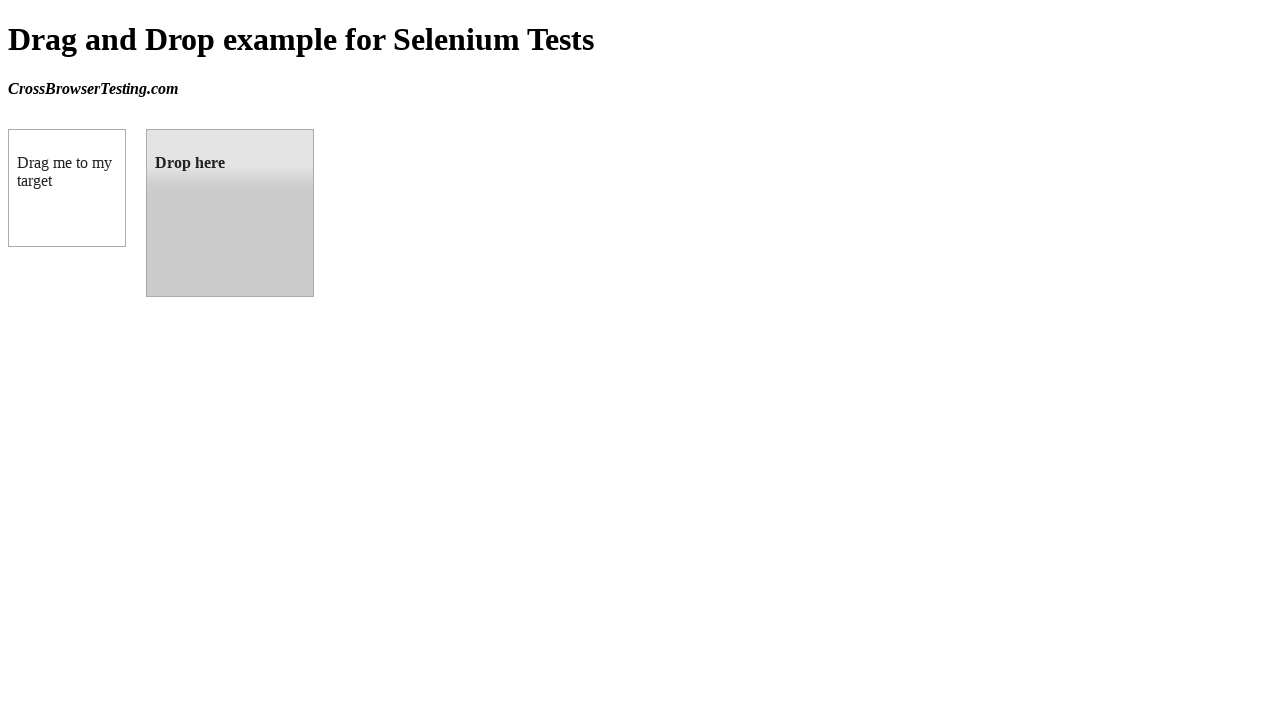

Located droppable target element
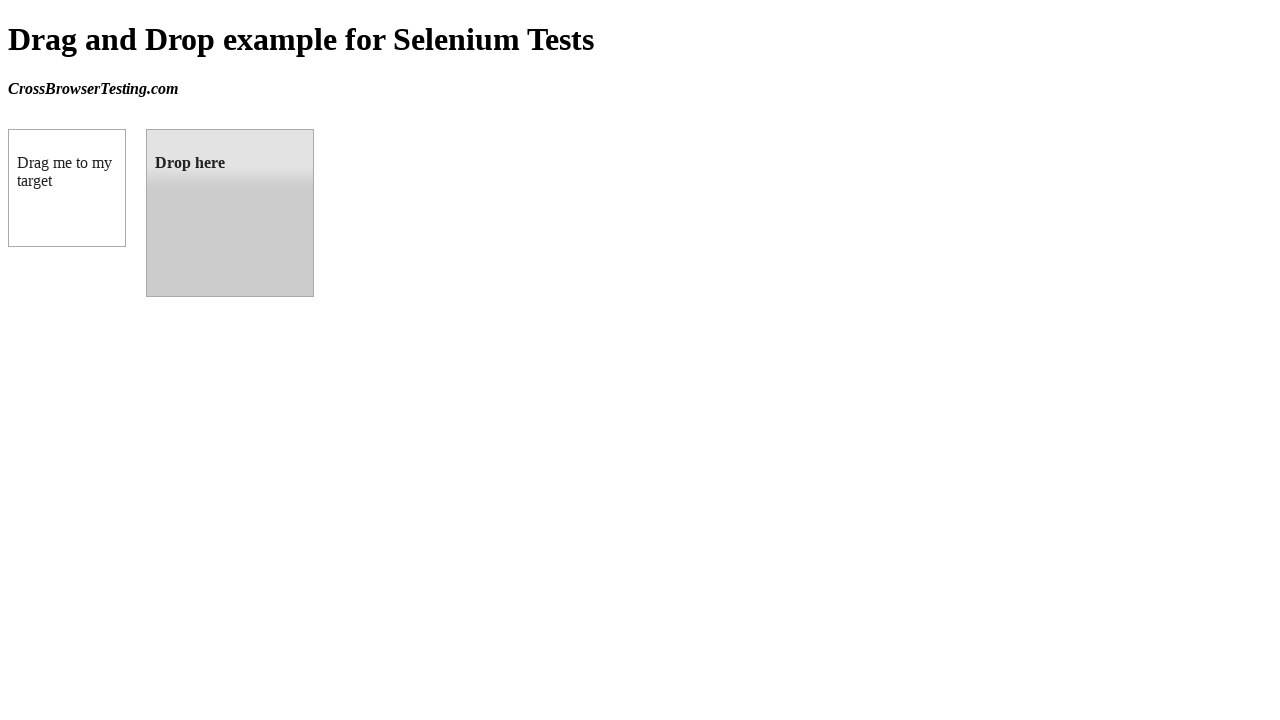

Dragged element from source to target successfully at (230, 213)
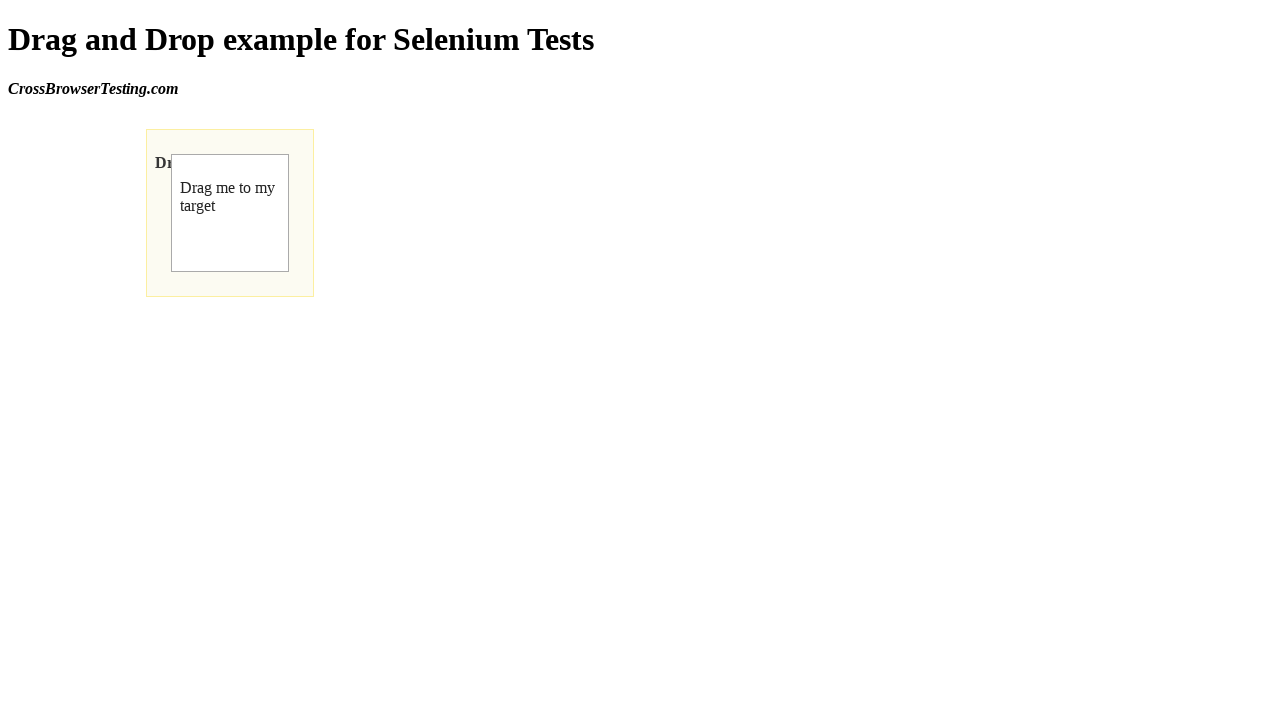

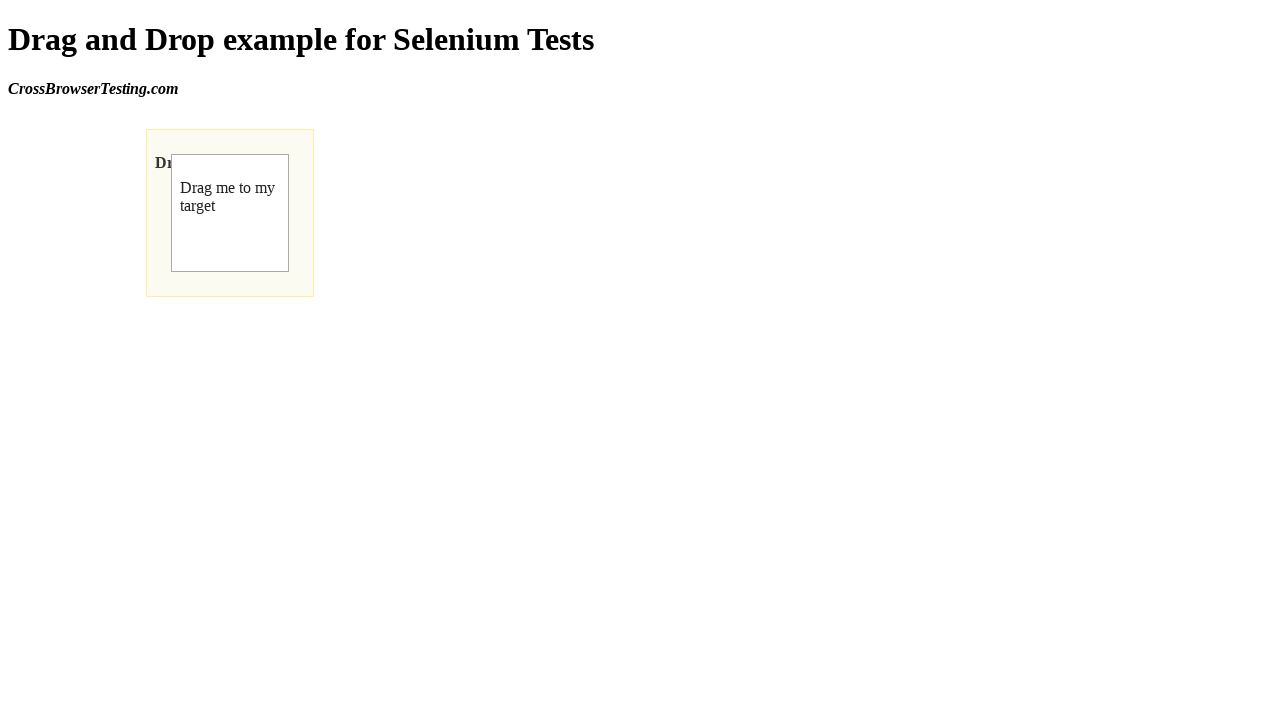